Tests multi-window handling by opening footer links in new tabs and switching between them to verify each page loads correctly

Starting URL: https://www.rahulshettyacademy.com/AutomationPractice/

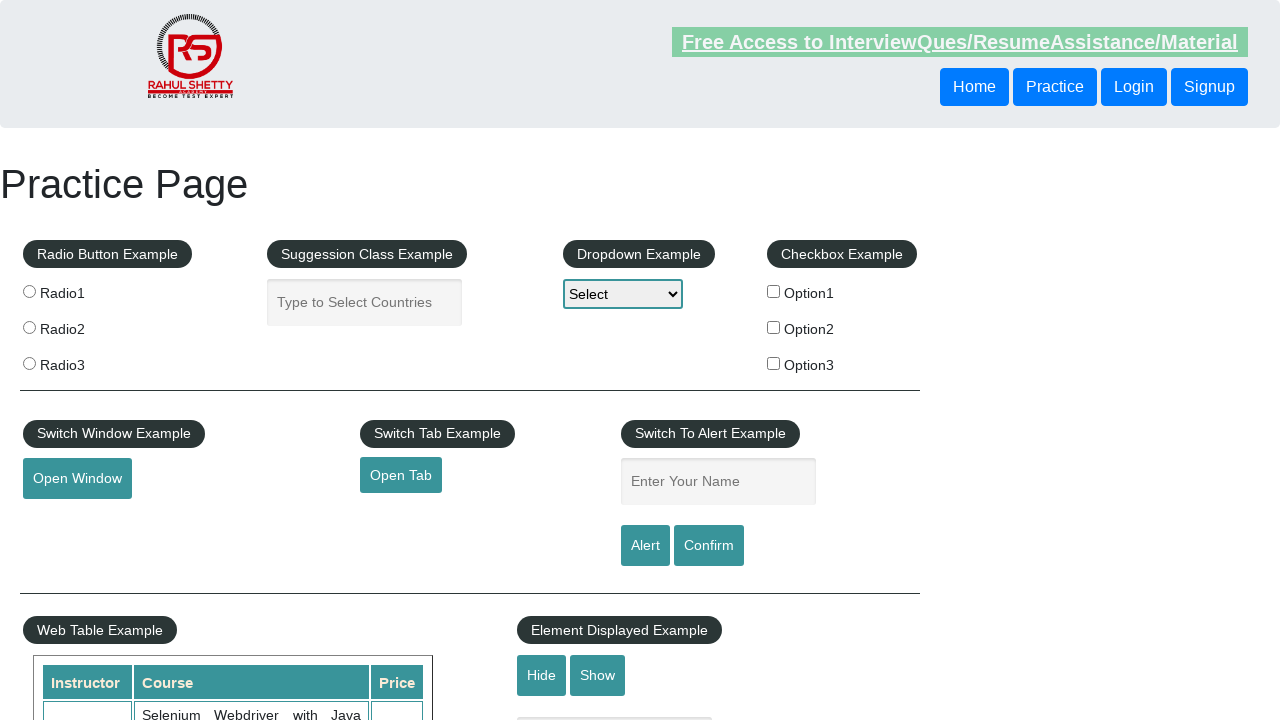

Located footer section with ID 'gf-BIG'
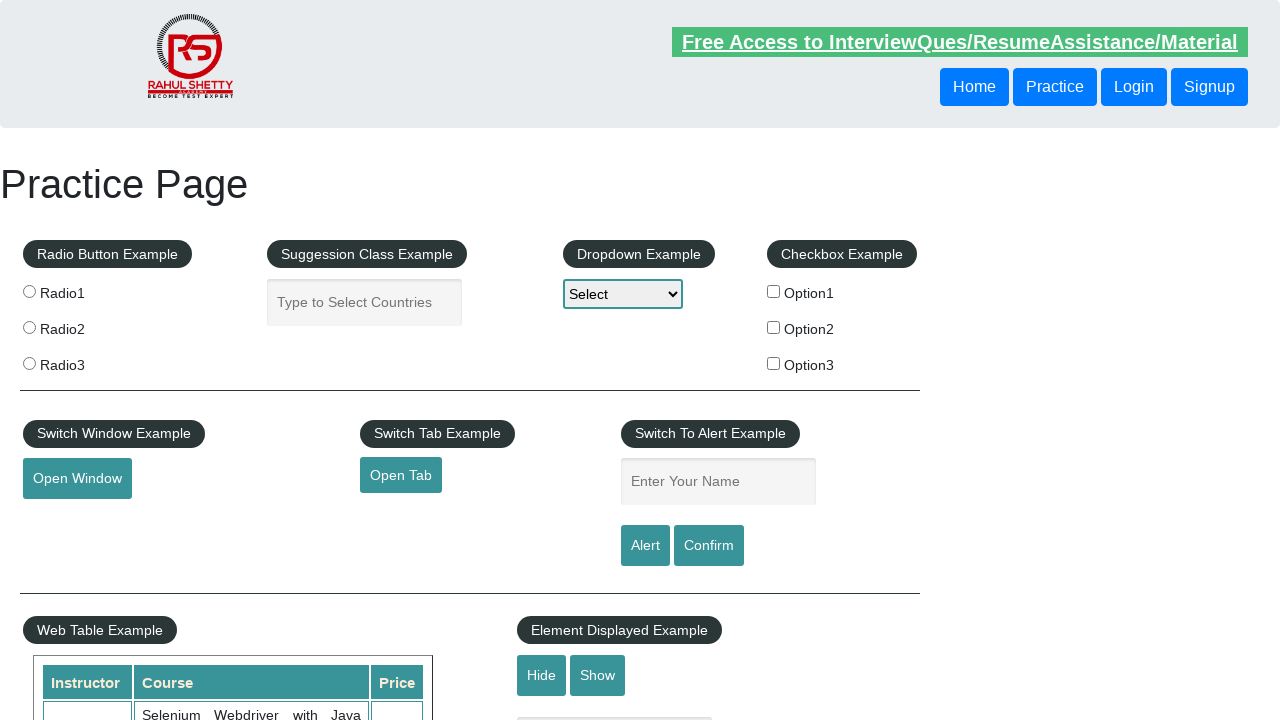

Located first column of footer links
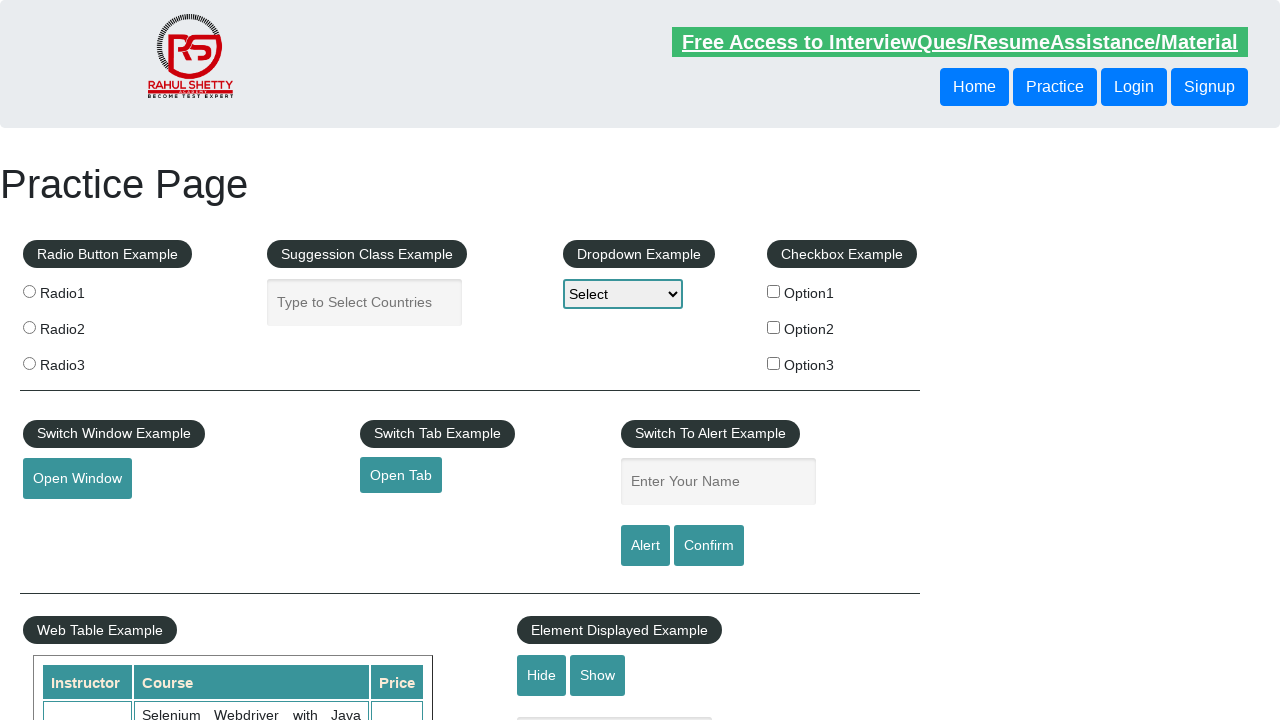

Retrieved all links from first footer column
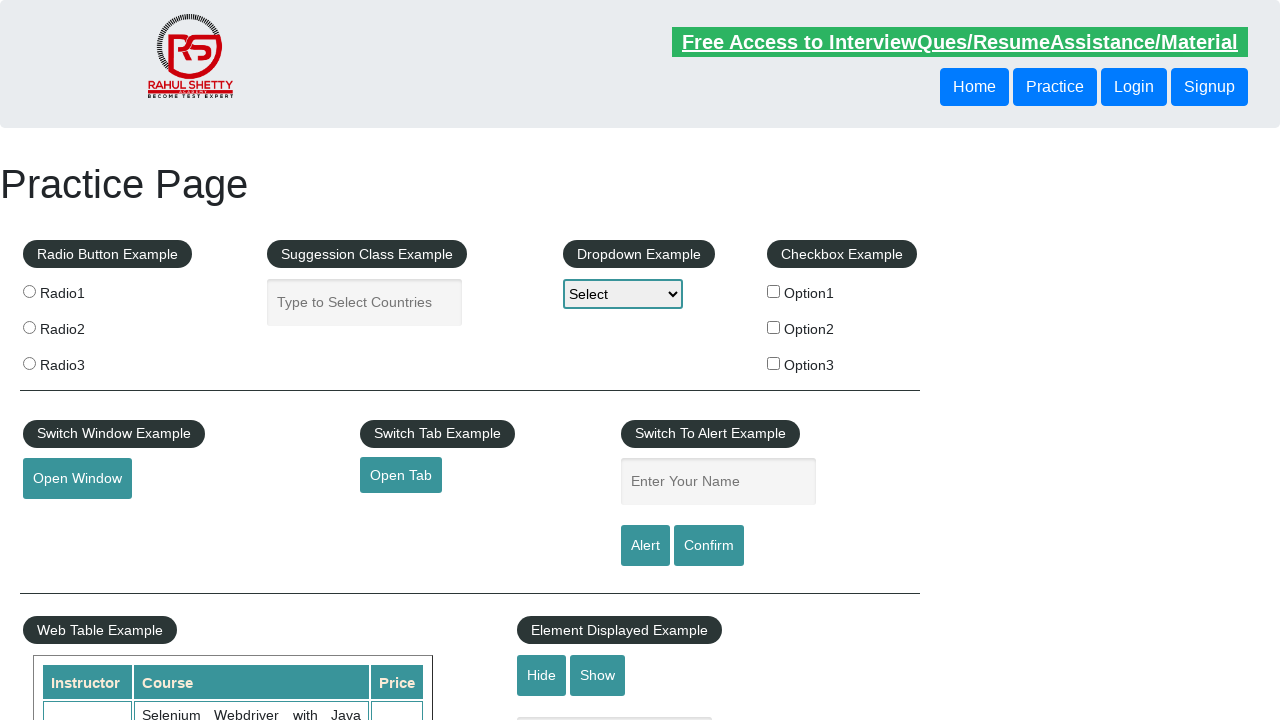

Found 5 total footer links
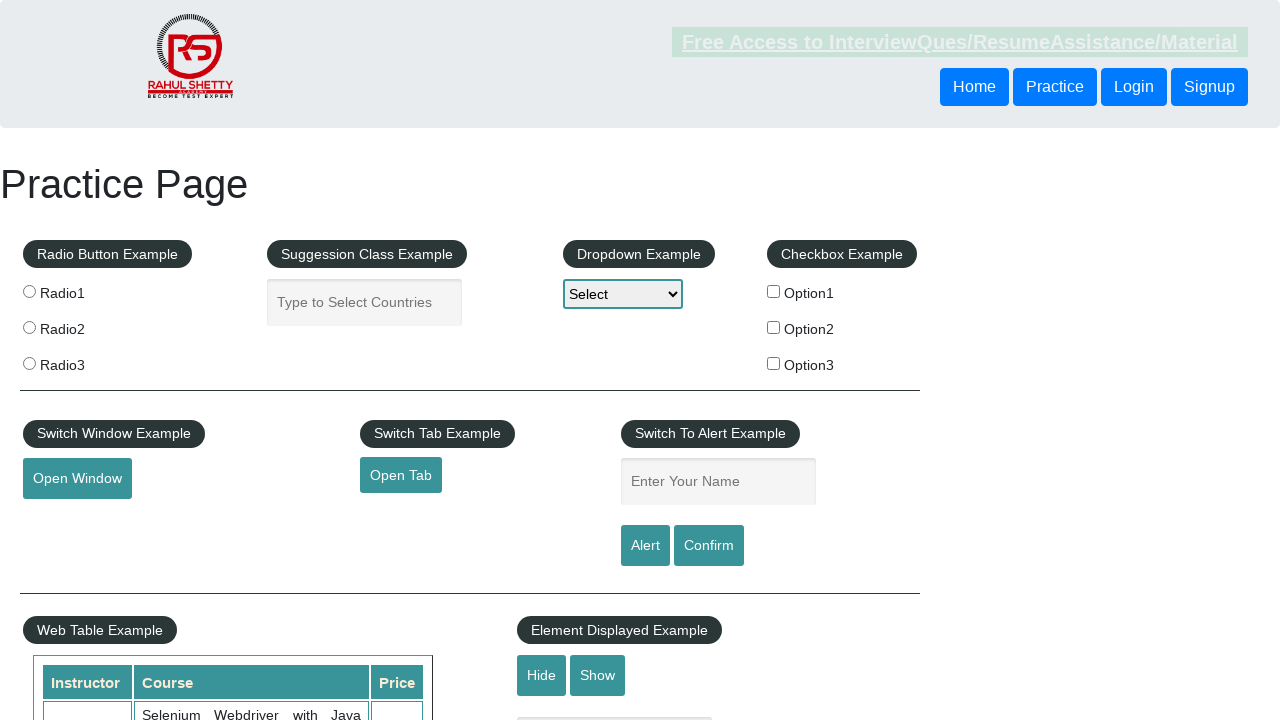

Selected footer link 1
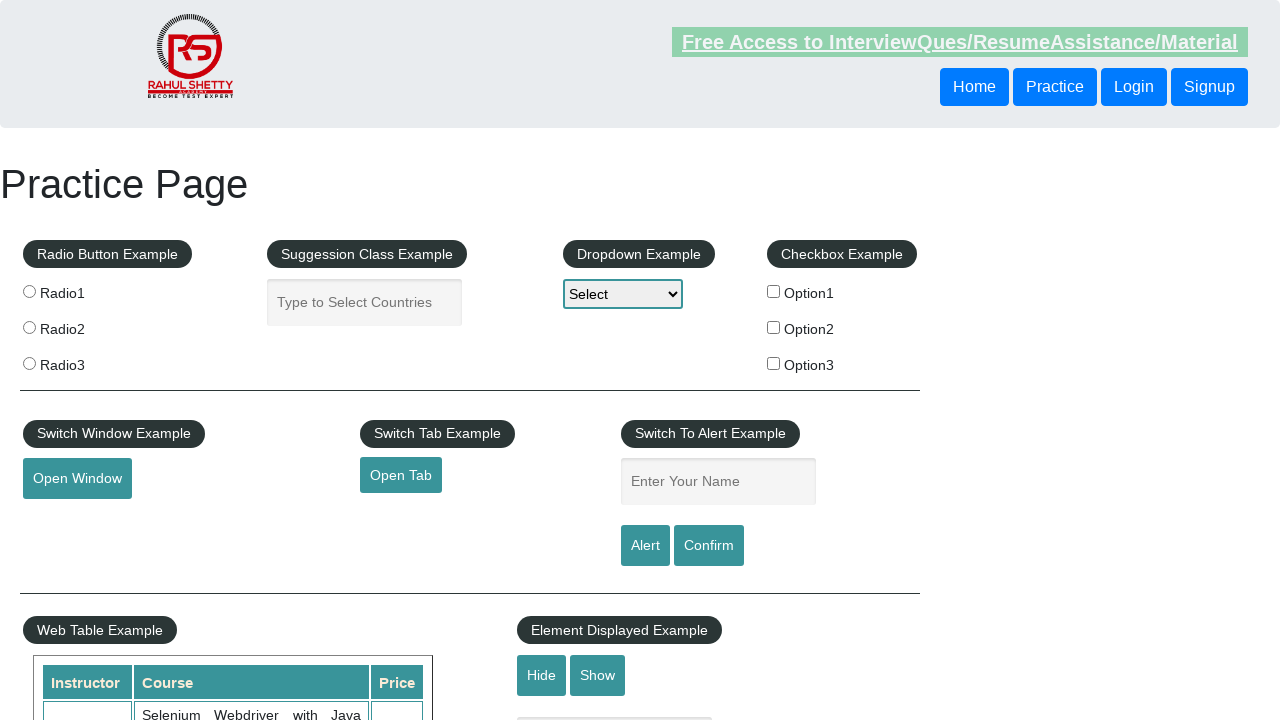

Opened footer link 1 in new tab using Ctrl+Click at (68, 520) on #gf-BIG >> xpath=//tbody/tr/td[1]/ul >> a >> nth=1
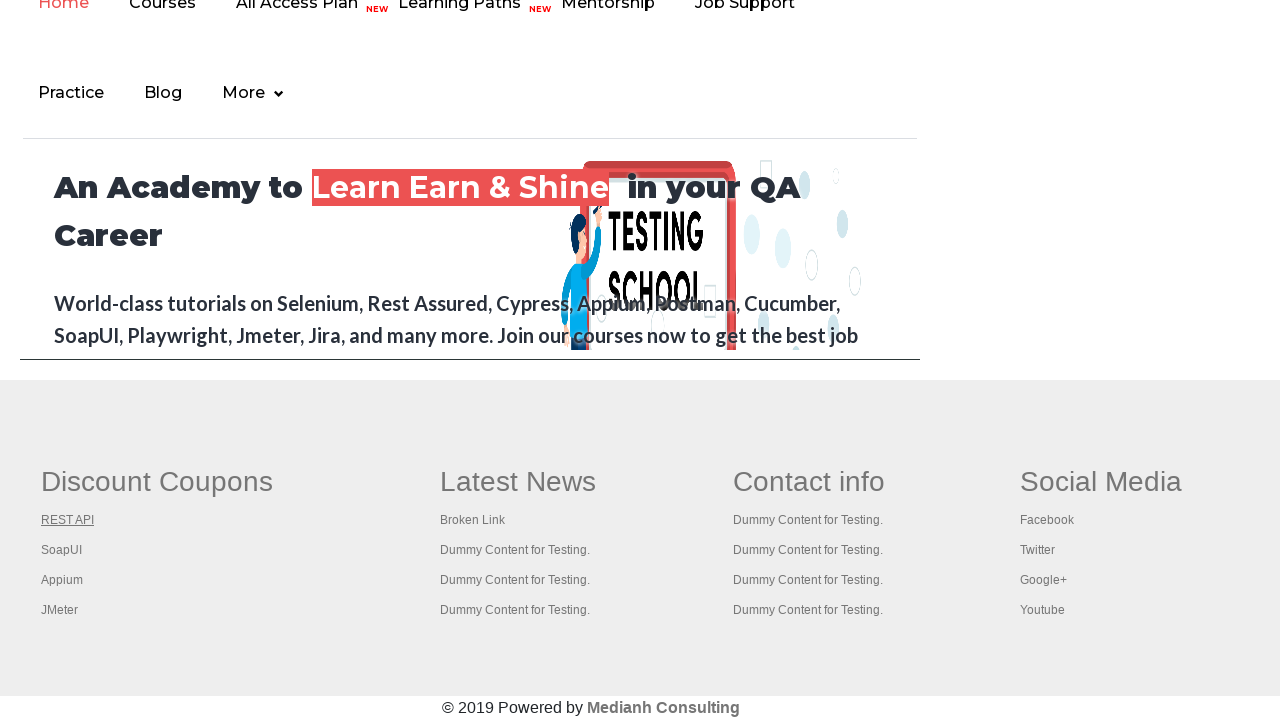

Captured new page from tab 1
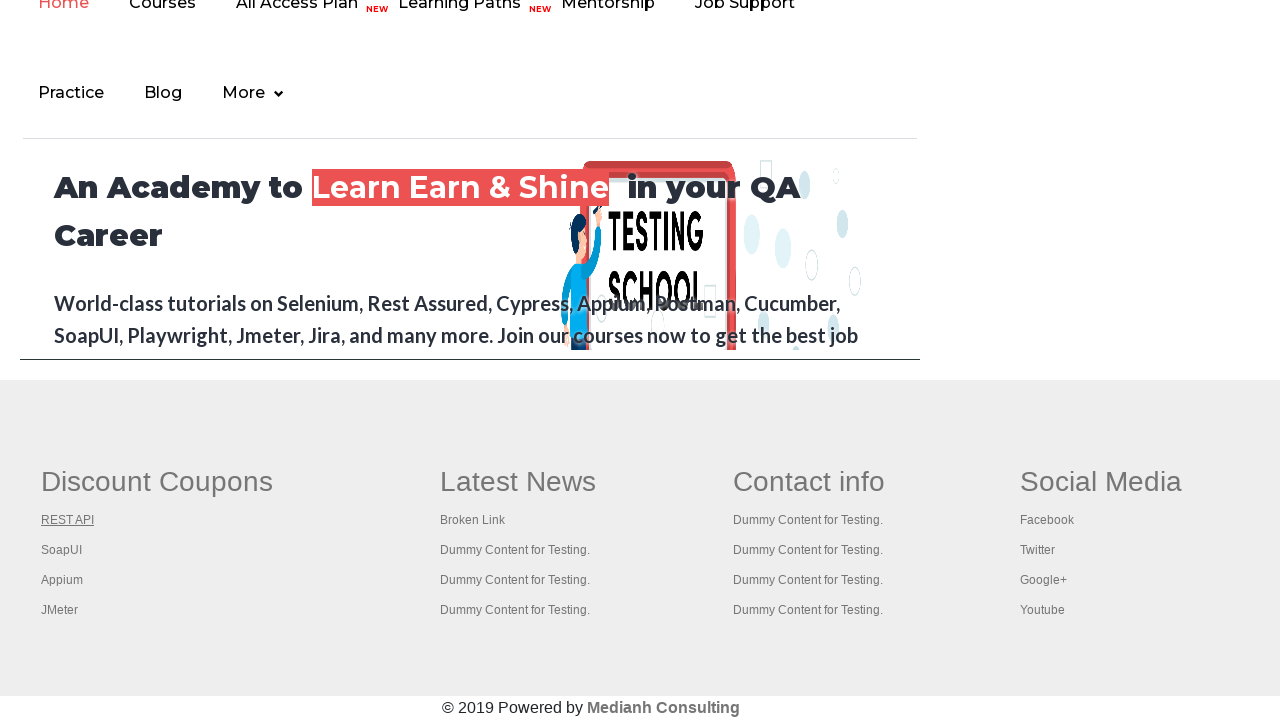

New tab 1 finished loading
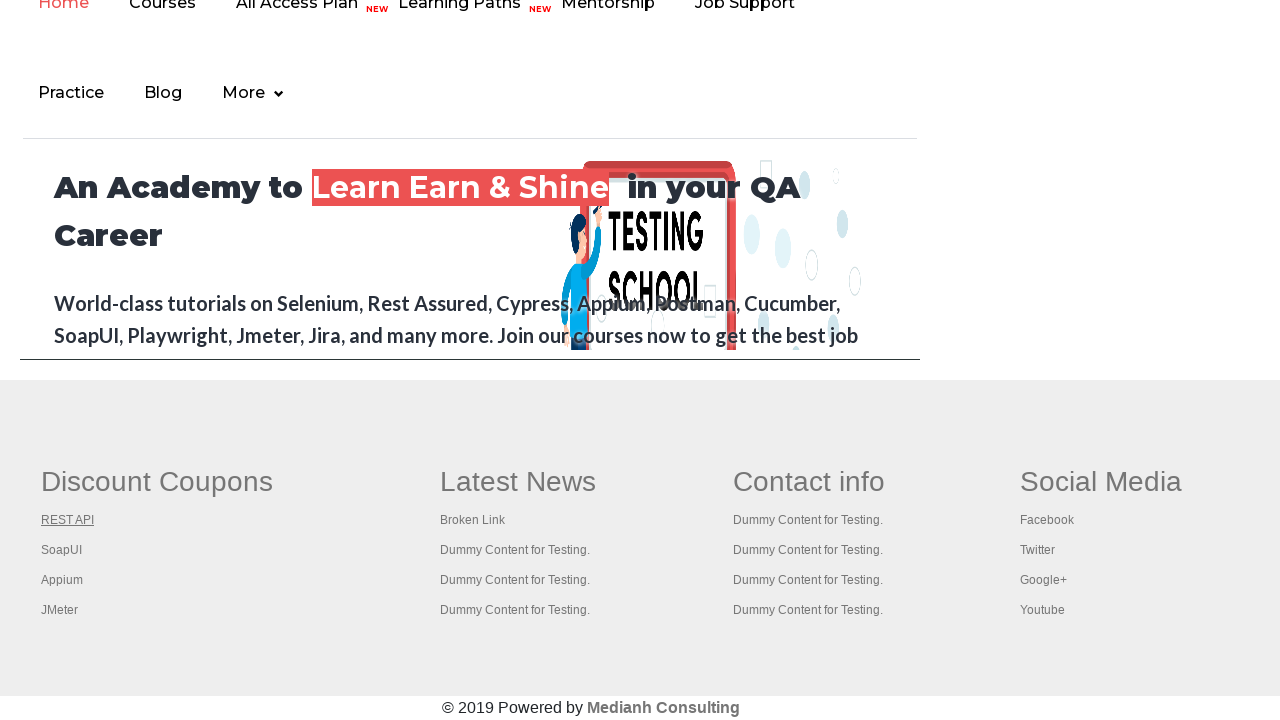

Selected footer link 2
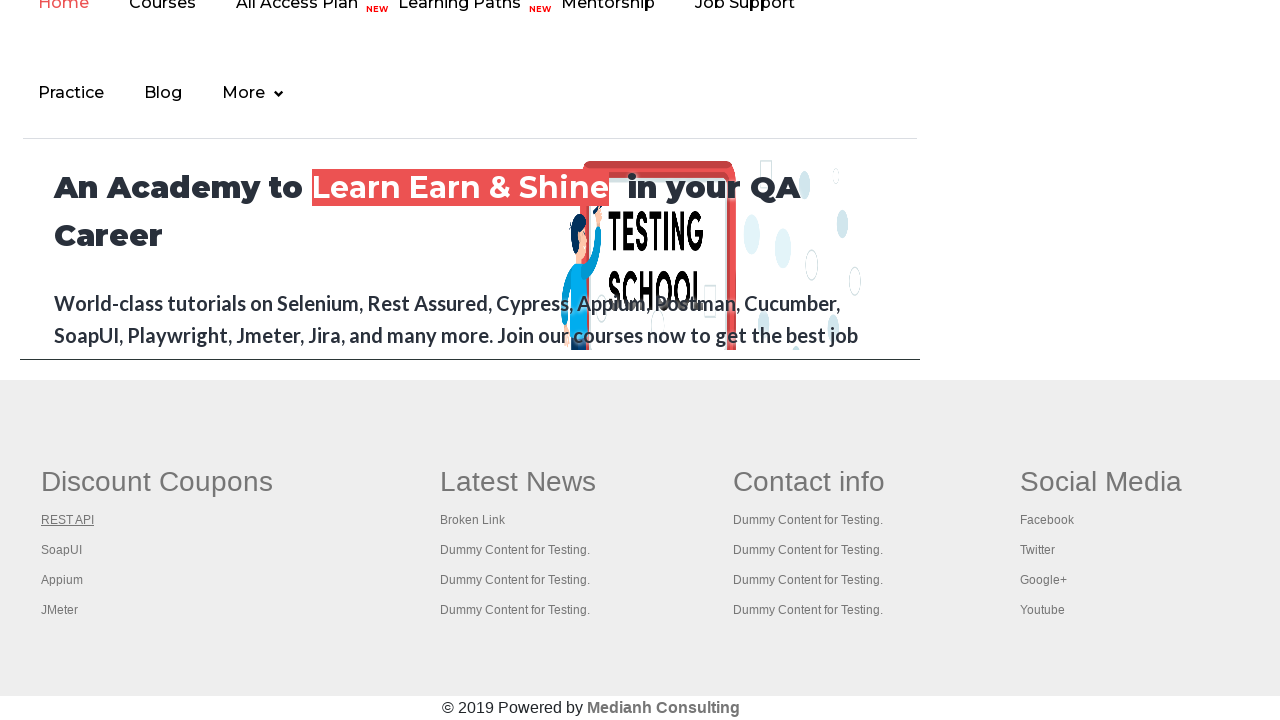

Opened footer link 2 in new tab using Ctrl+Click at (62, 550) on #gf-BIG >> xpath=//tbody/tr/td[1]/ul >> a >> nth=2
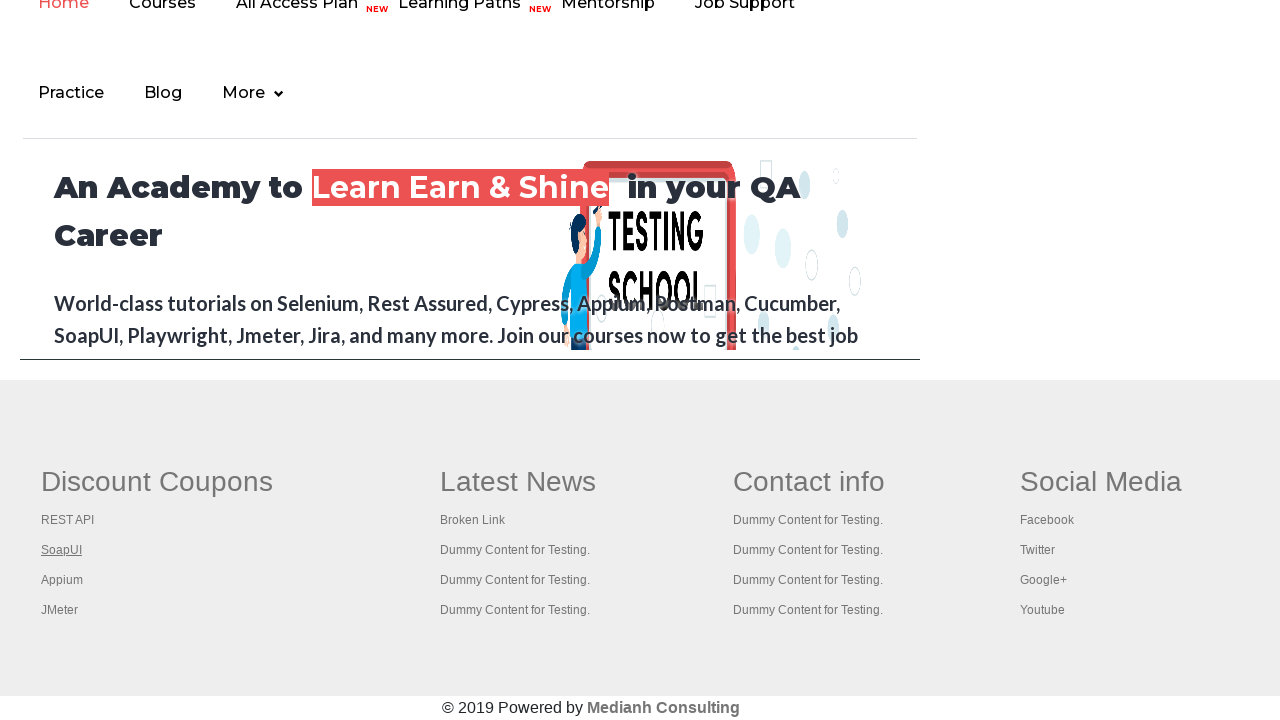

Captured new page from tab 2
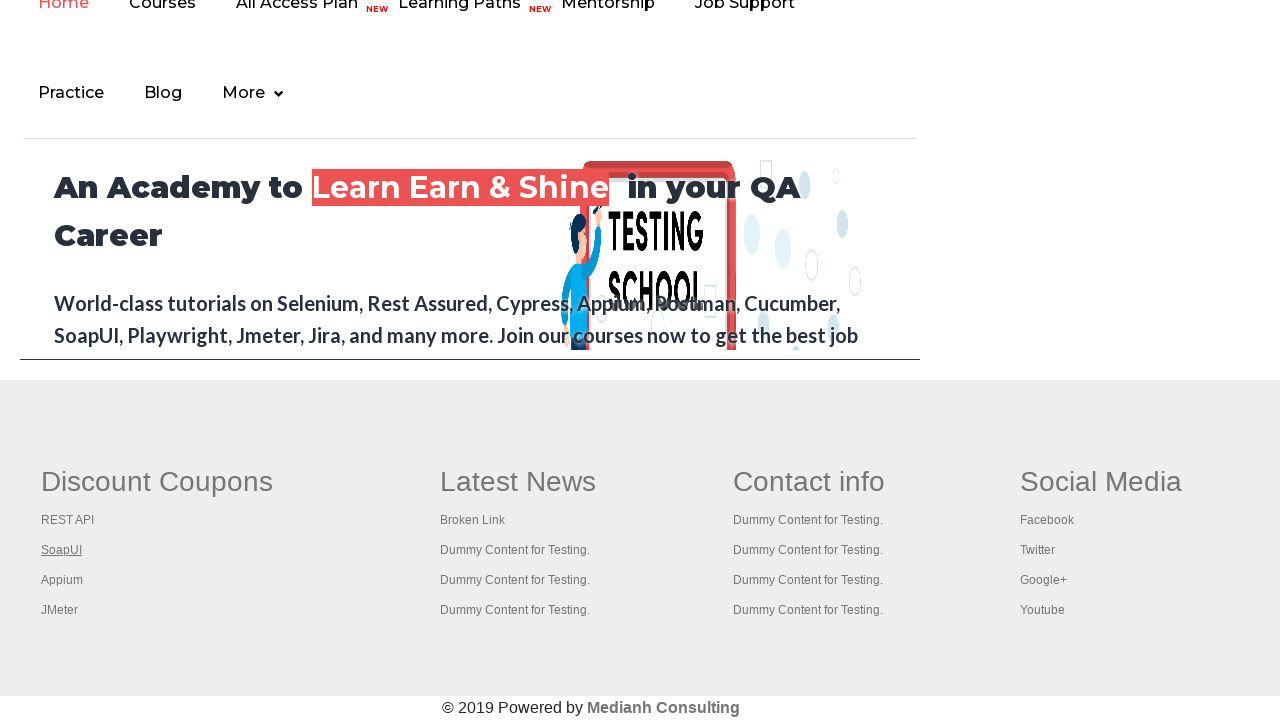

New tab 2 finished loading
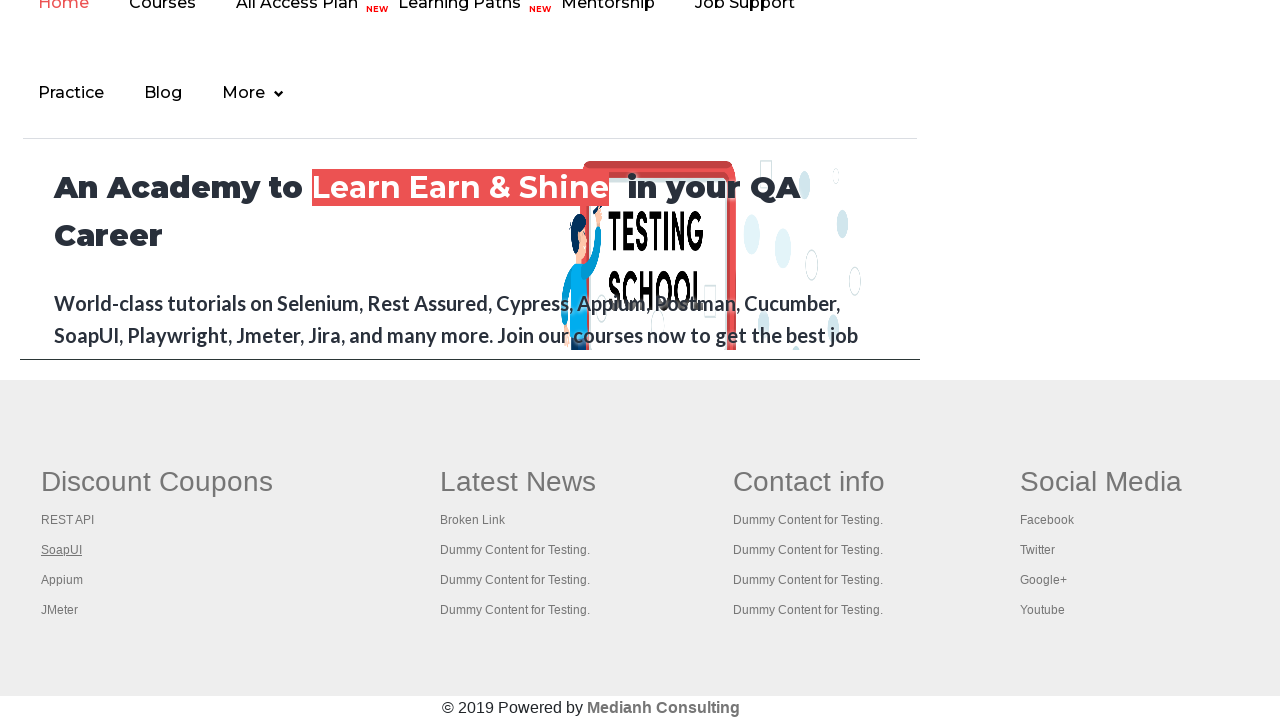

Selected footer link 3
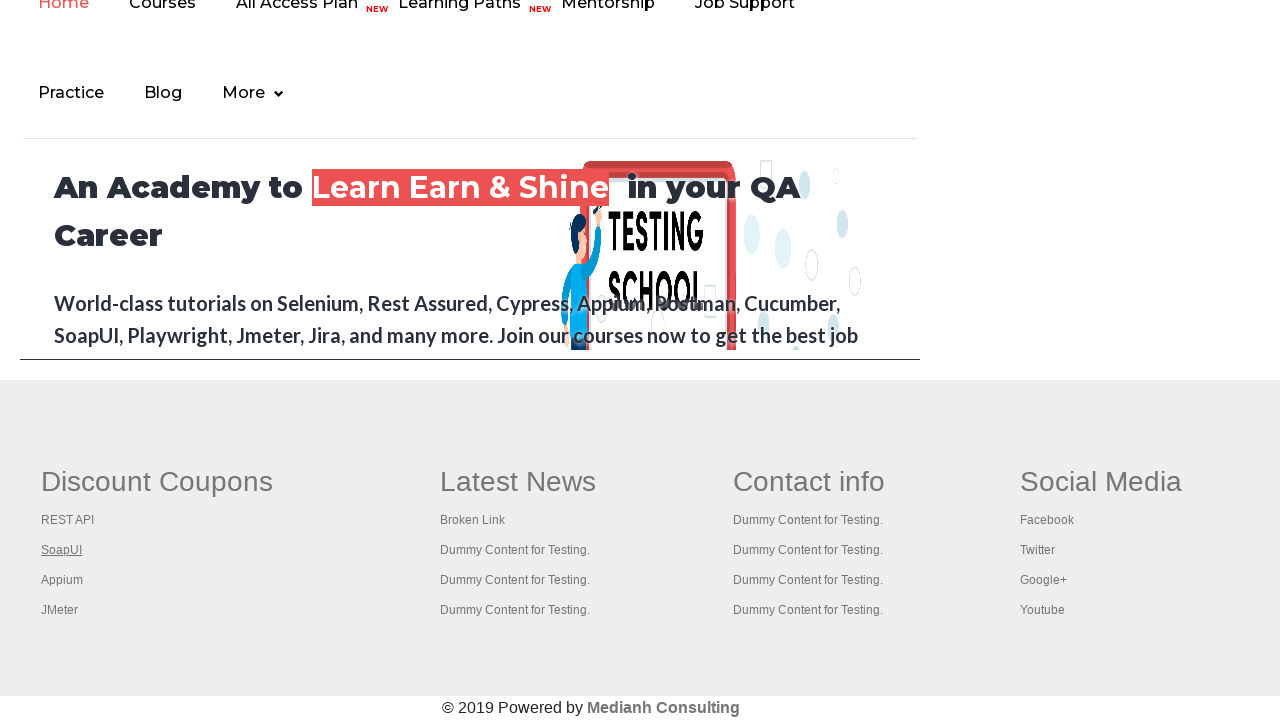

Opened footer link 3 in new tab using Ctrl+Click at (62, 580) on #gf-BIG >> xpath=//tbody/tr/td[1]/ul >> a >> nth=3
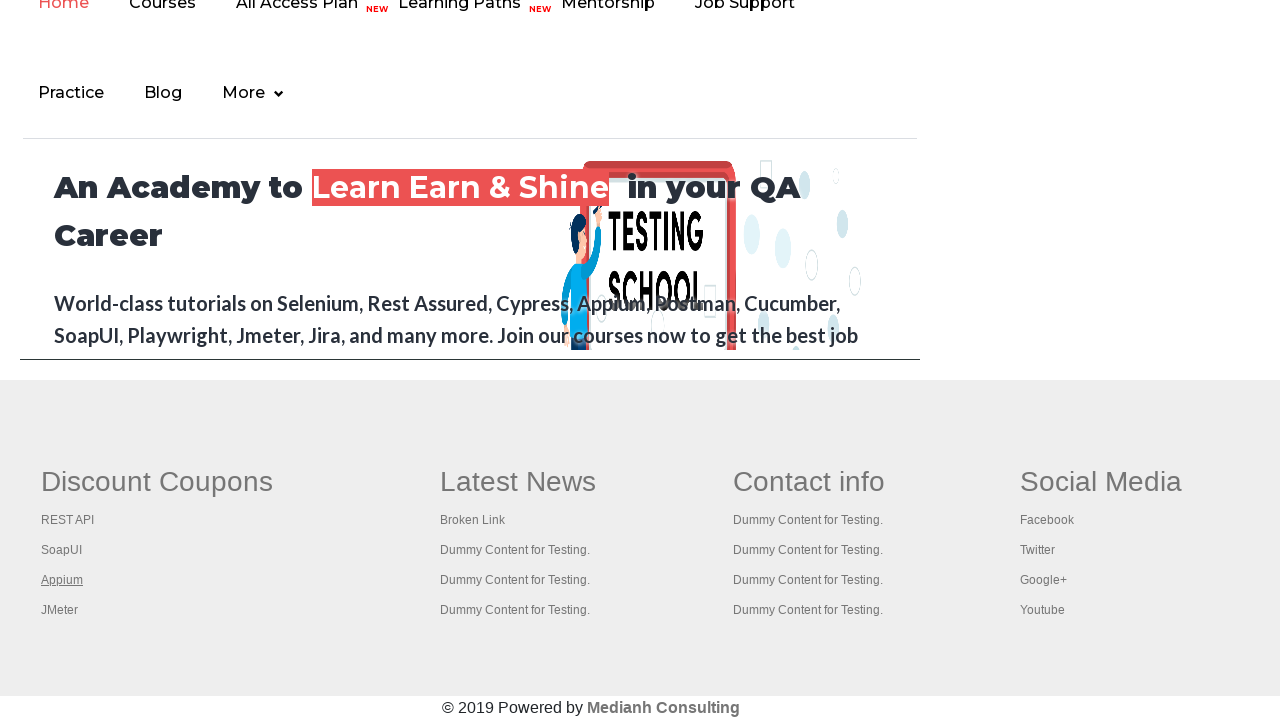

Captured new page from tab 3
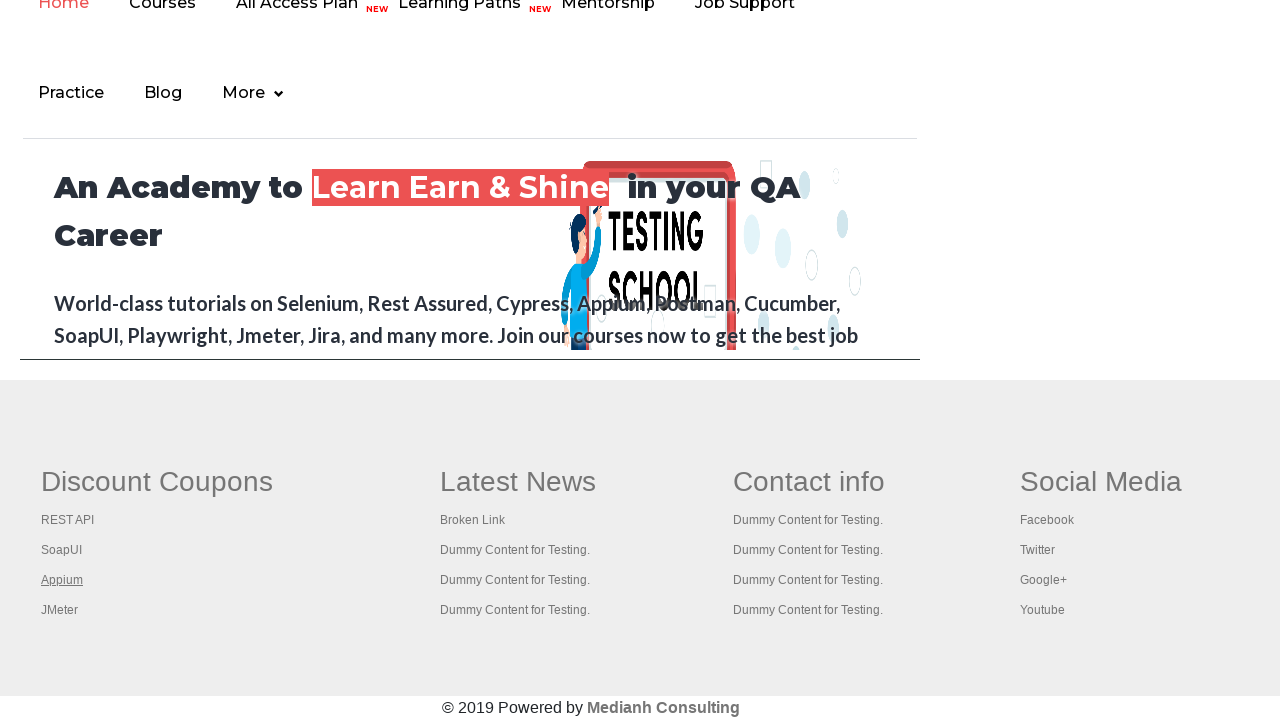

New tab 3 finished loading
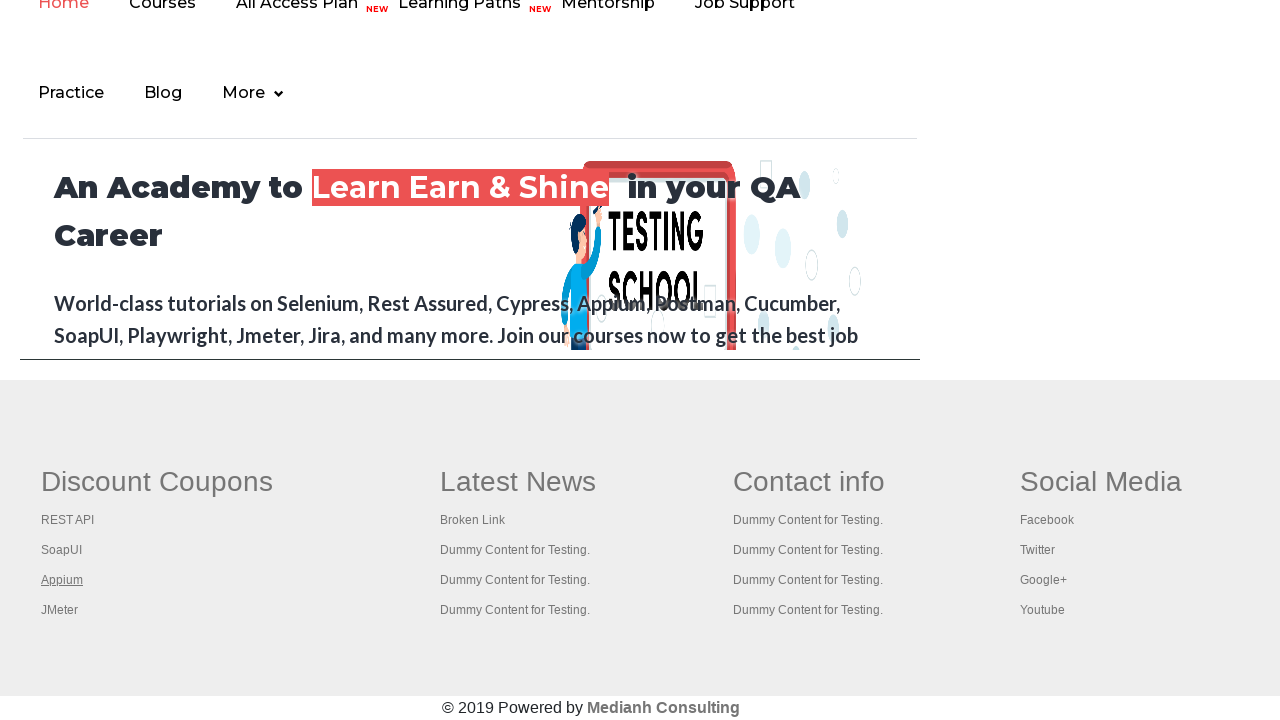

Selected footer link 4
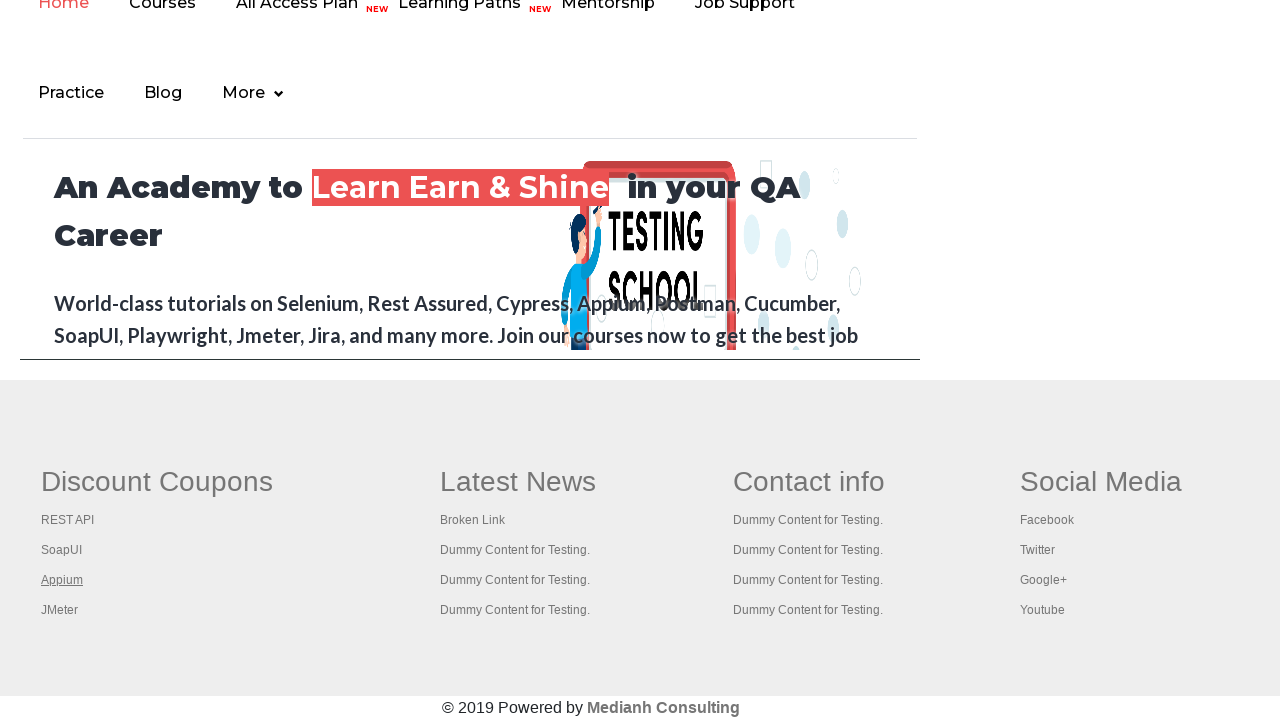

Opened footer link 4 in new tab using Ctrl+Click at (60, 610) on #gf-BIG >> xpath=//tbody/tr/td[1]/ul >> a >> nth=4
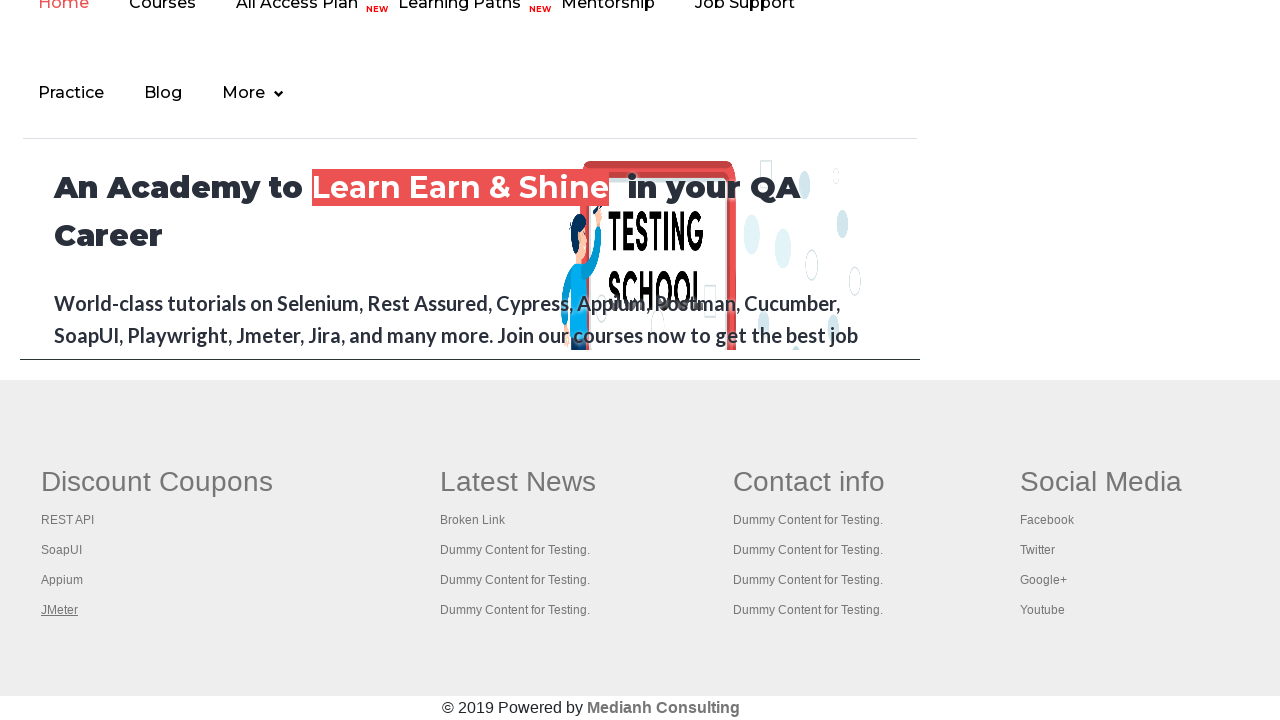

Captured new page from tab 4
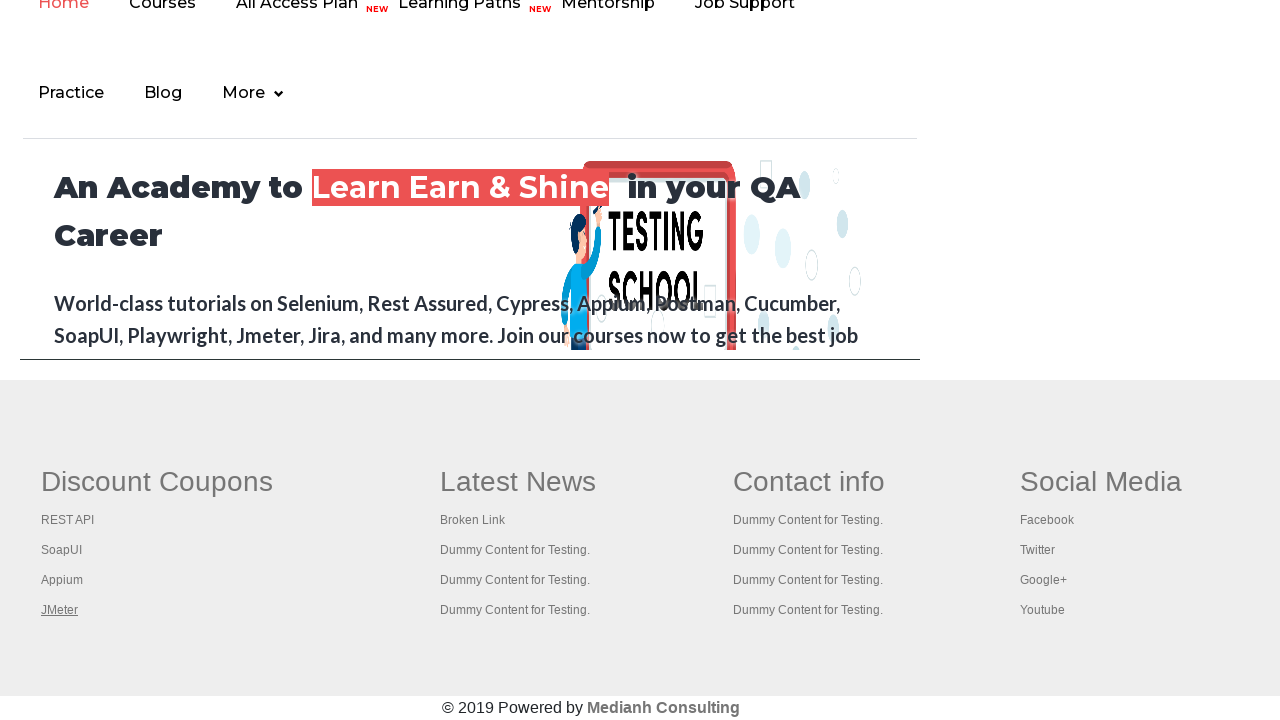

New tab 4 finished loading
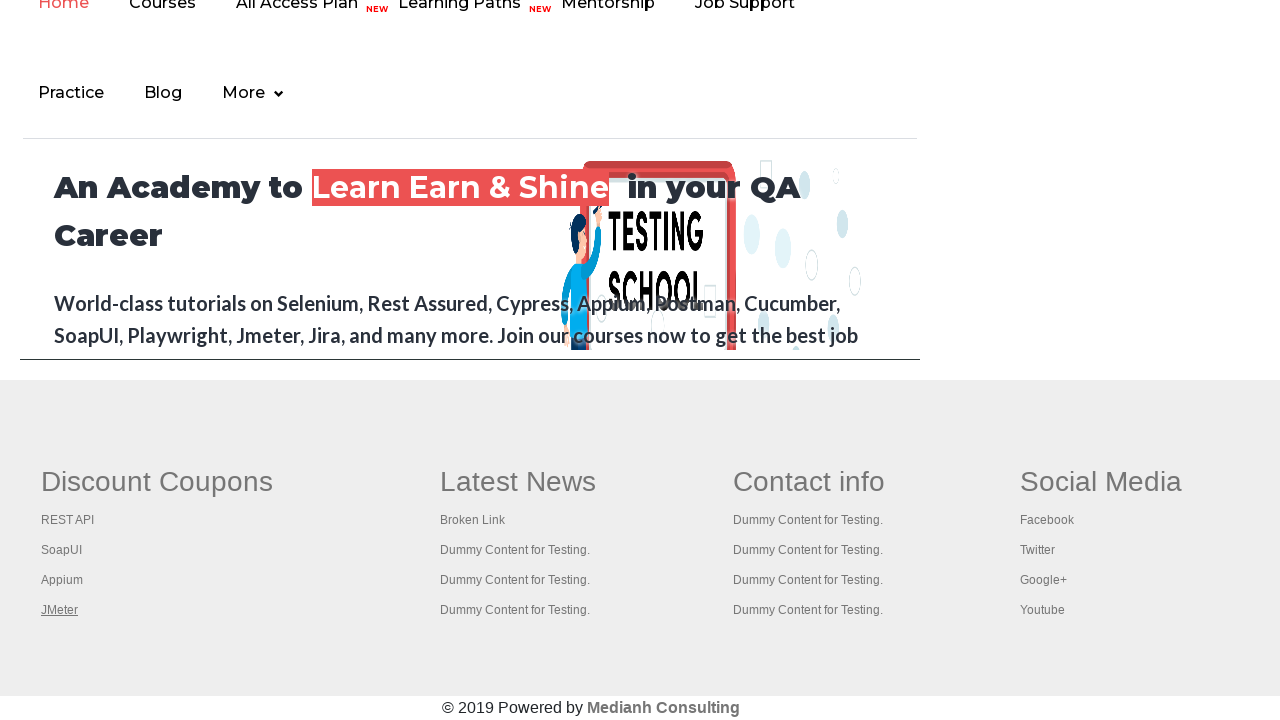

Retrieved all 5 pages/tabs from context
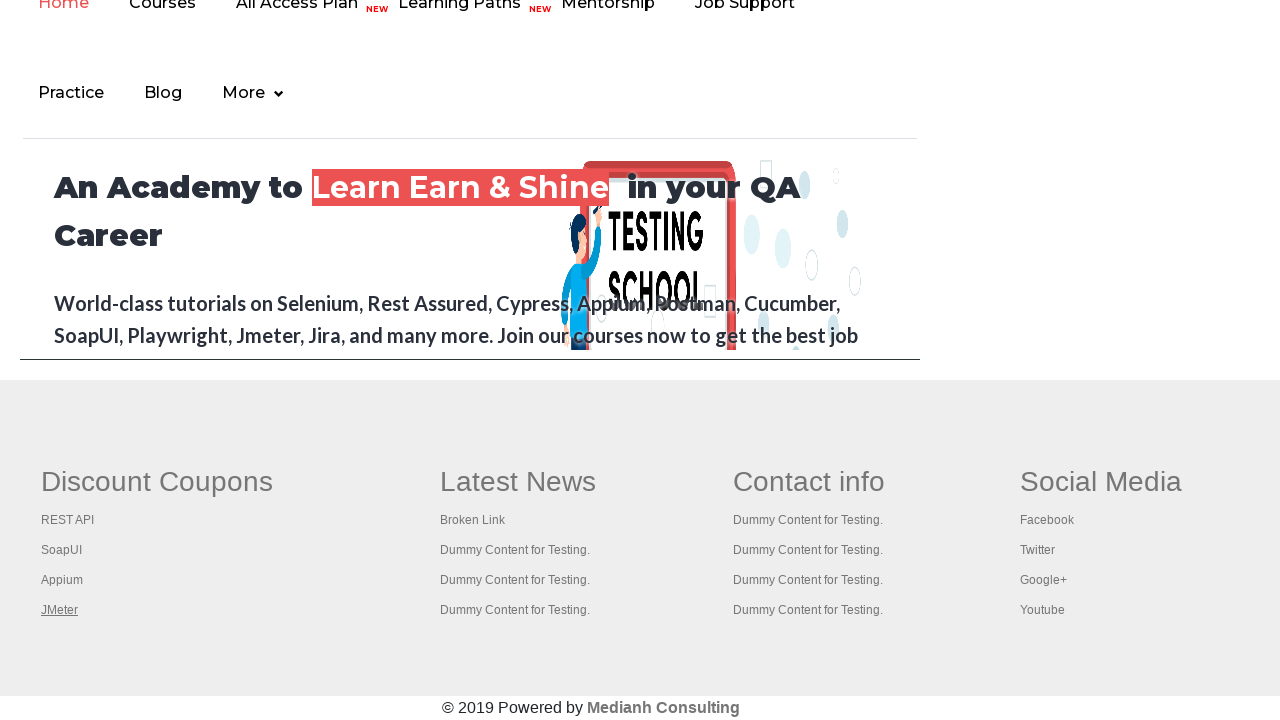

Selected tab 1 for verification
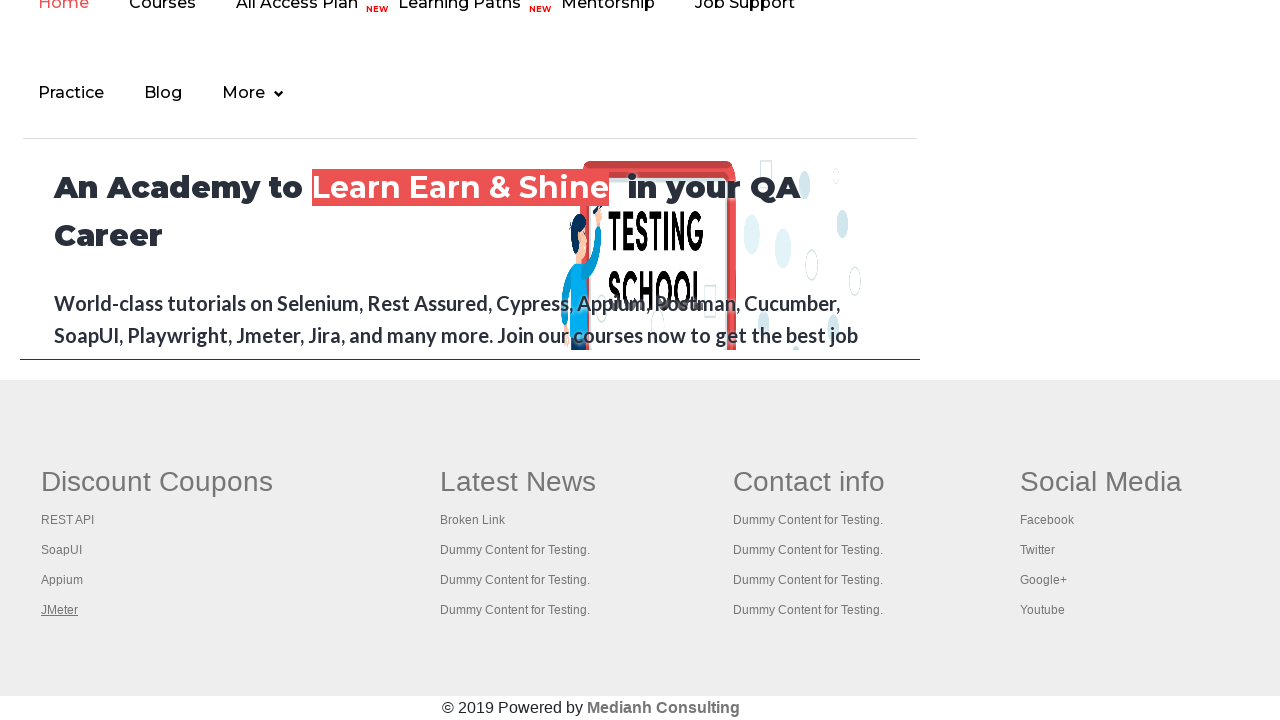

Tab 1 finished loading, verifying load state
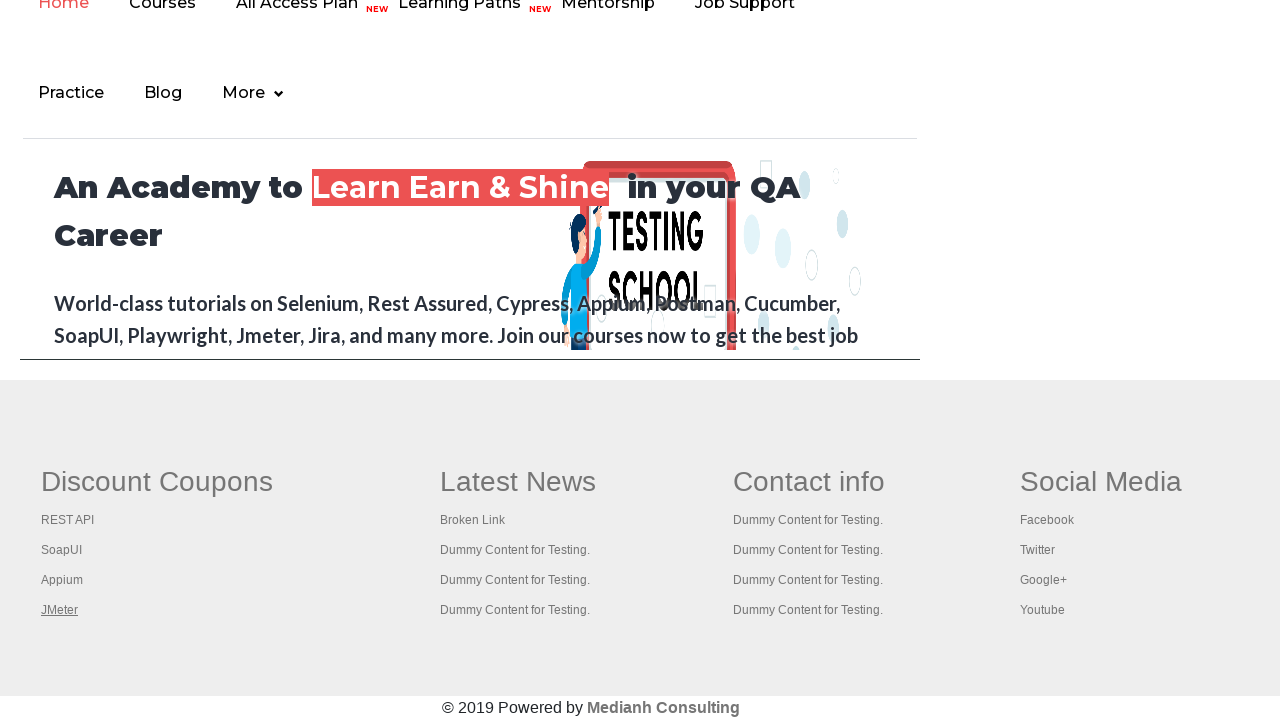

Tab 1 title verified: 'REST API Tutorial'
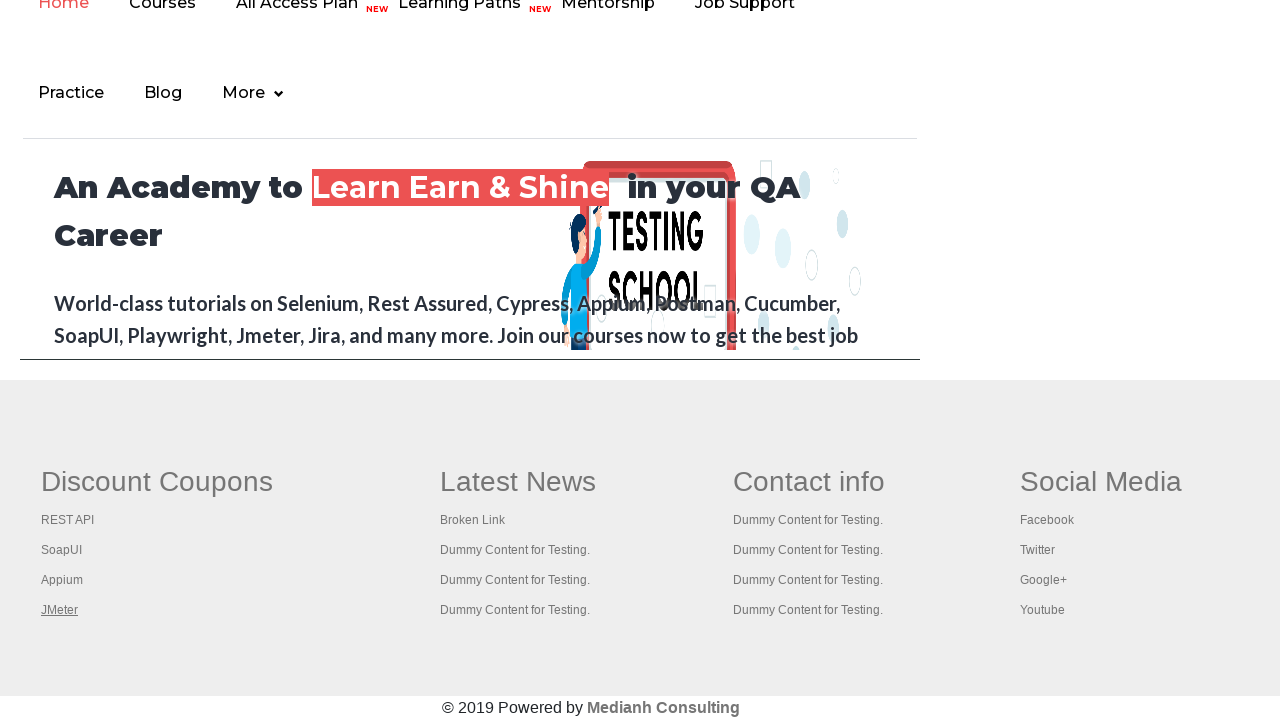

Selected tab 2 for verification
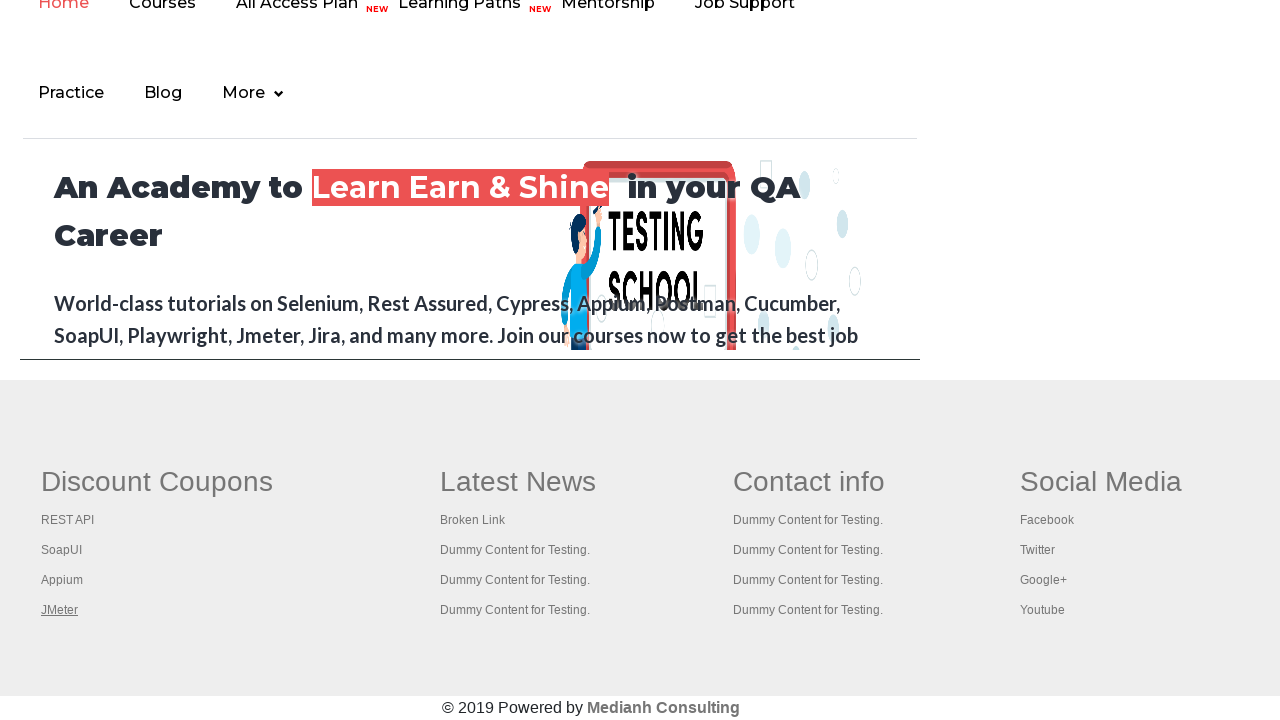

Tab 2 finished loading, verifying load state
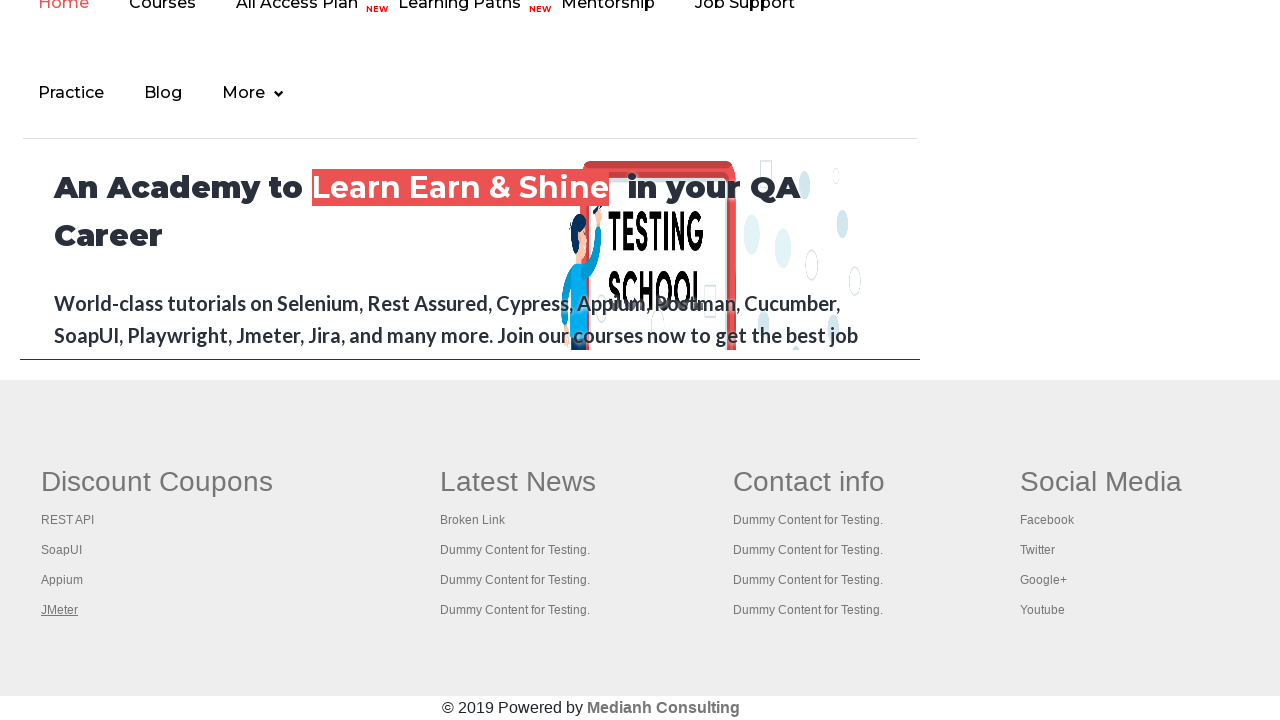

Tab 2 title verified: 'The World’s Most Popular API Testing Tool | SoapUI'
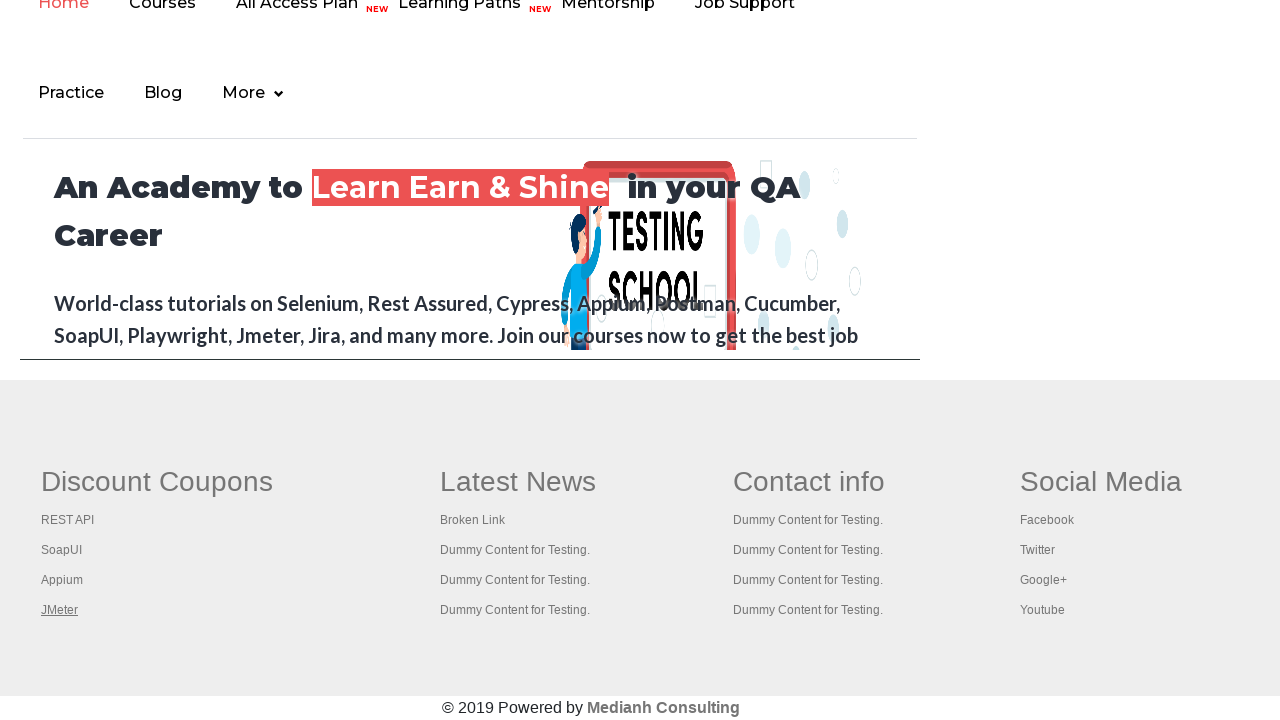

Selected tab 3 for verification
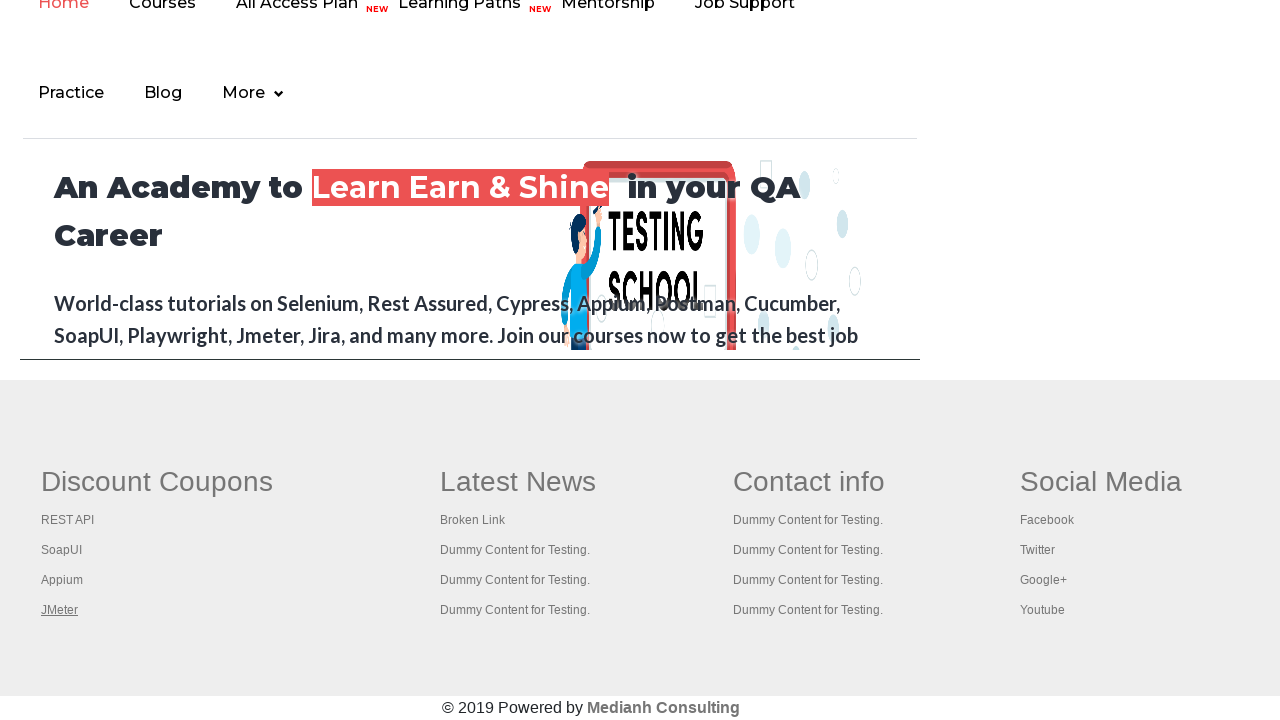

Tab 3 finished loading, verifying load state
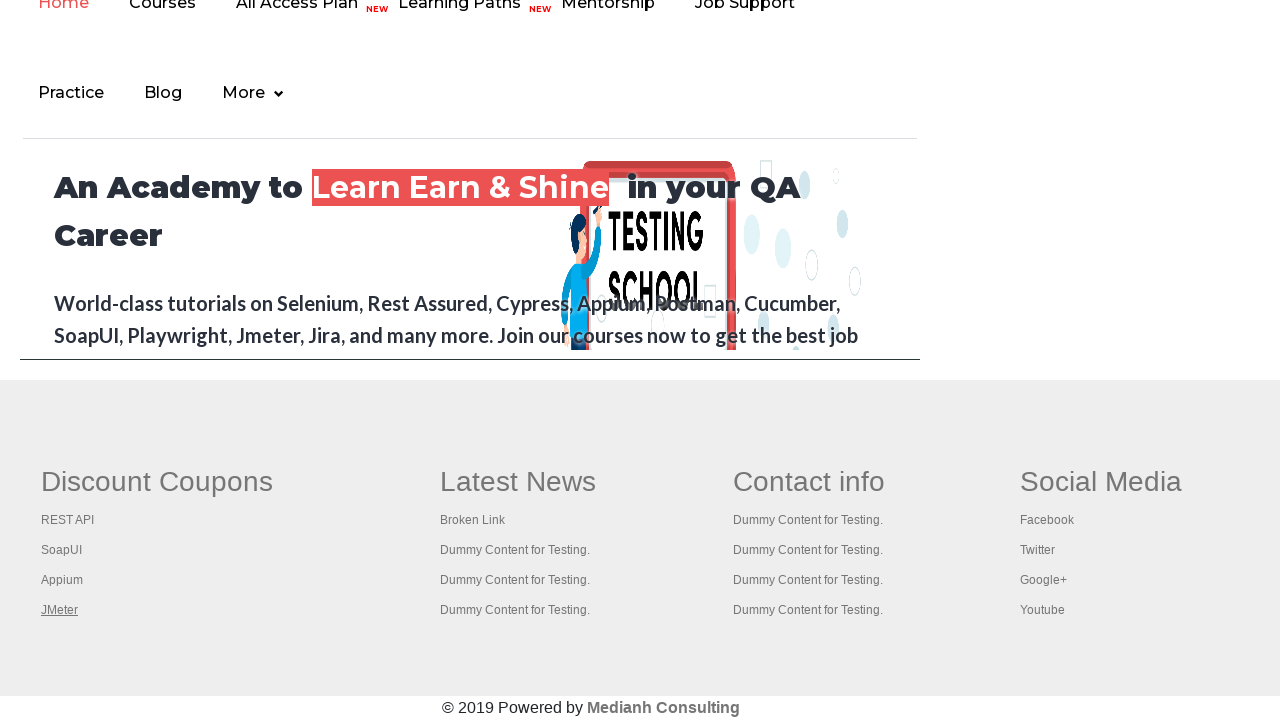

Tab 3 title verified: 'Appium tutorial for Mobile Apps testing | RahulShetty Academy | Rahul'
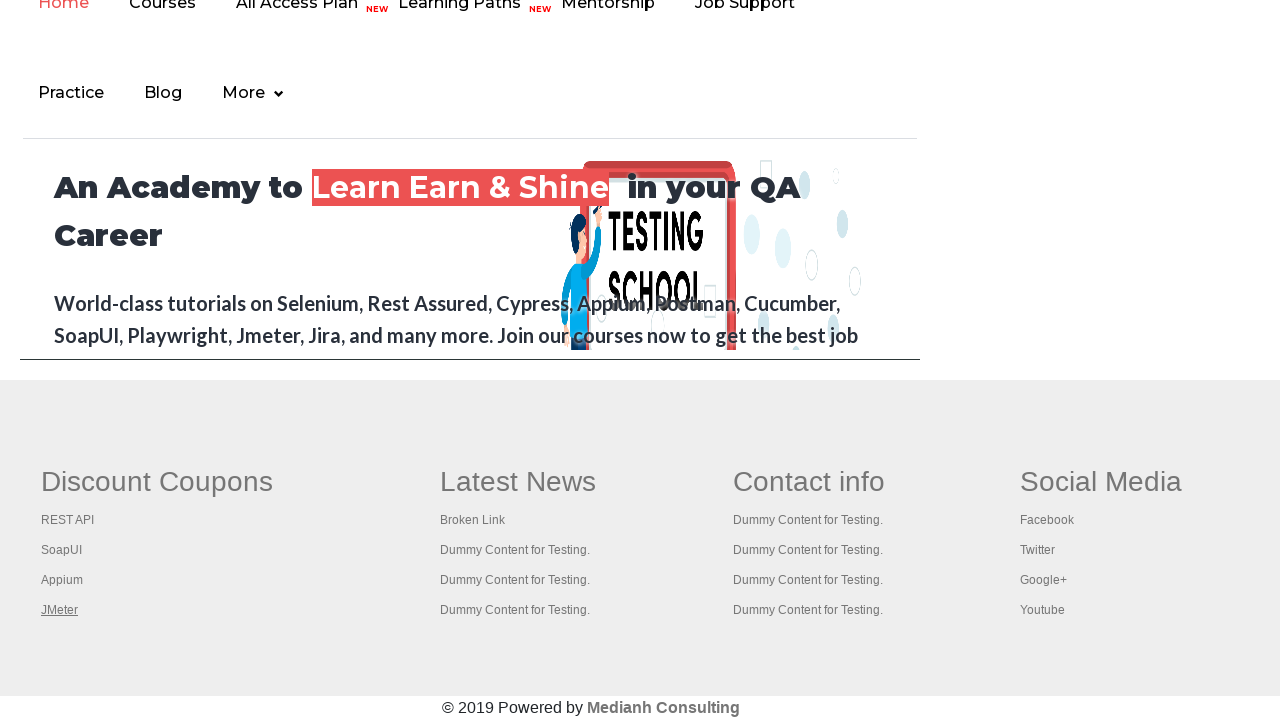

Selected tab 4 for verification
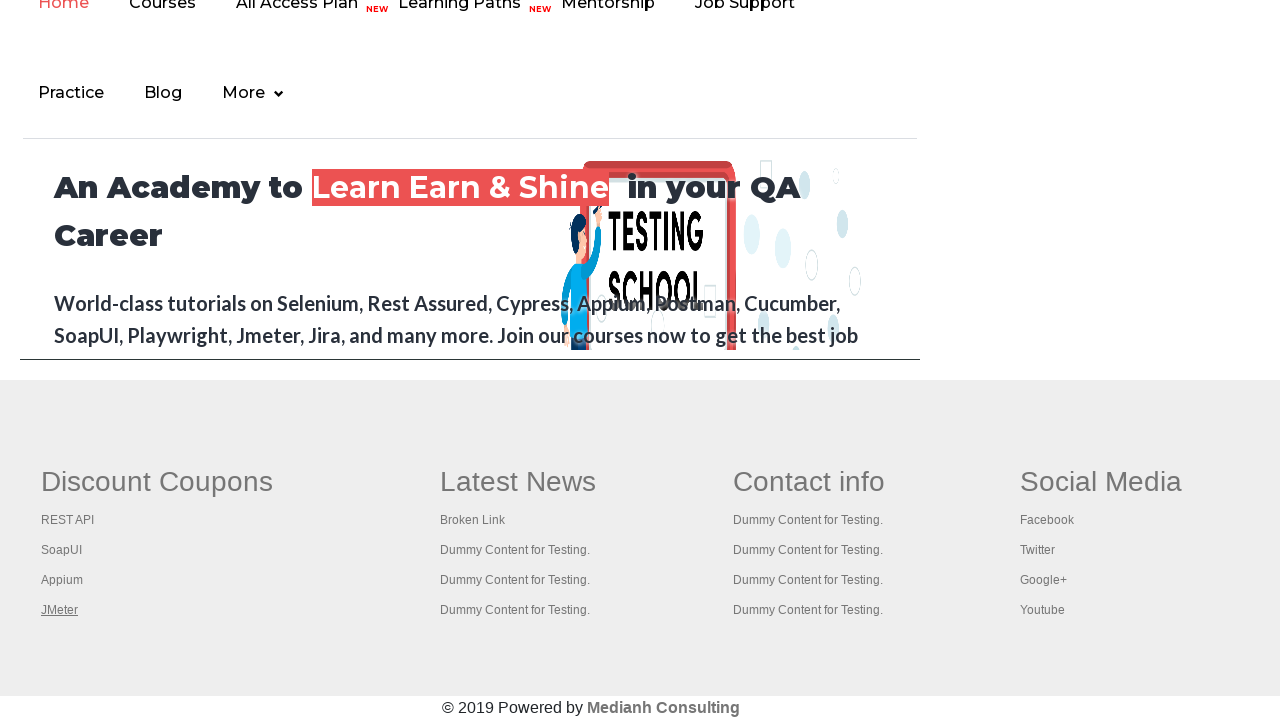

Tab 4 finished loading, verifying load state
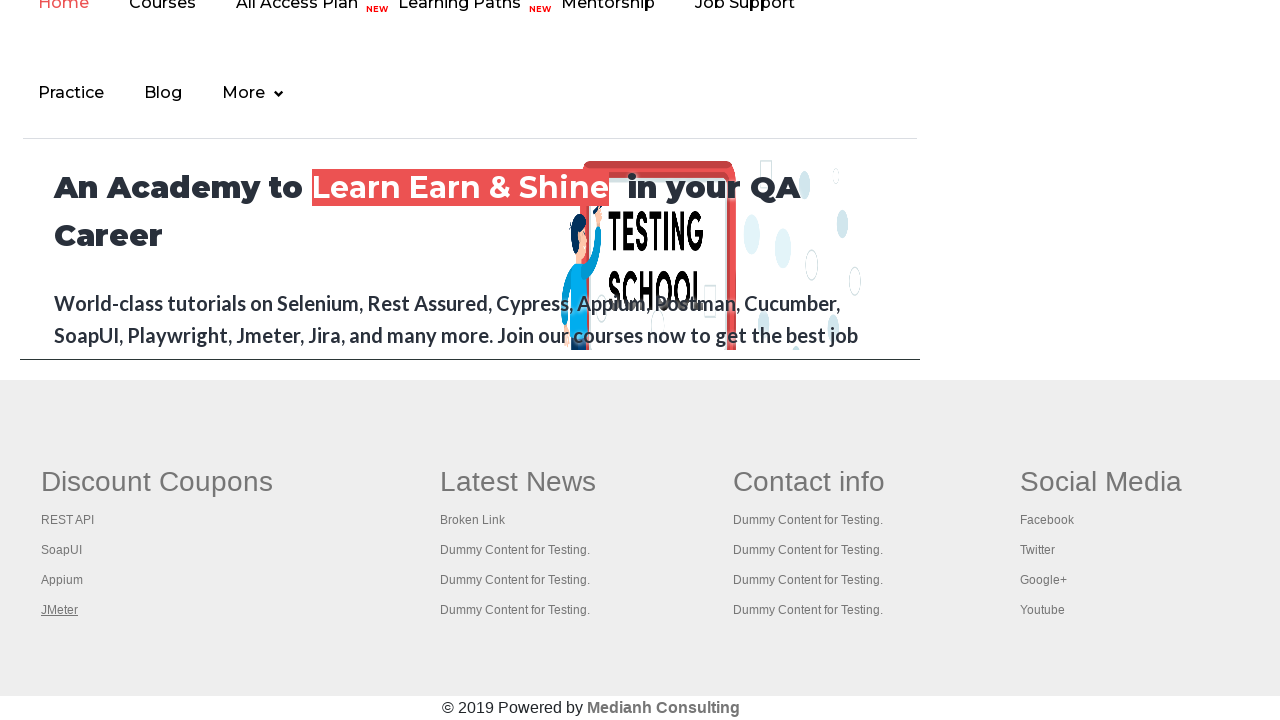

Tab 4 title verified: 'Apache JMeter - Apache JMeter™'
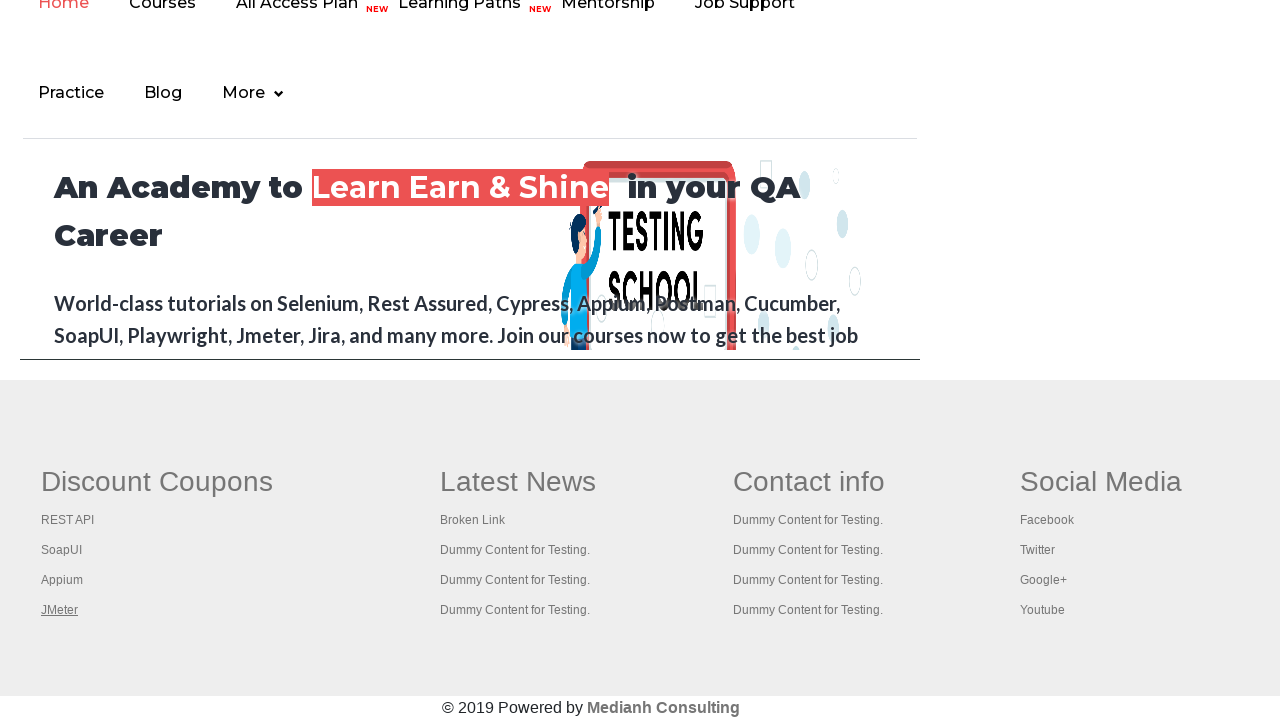

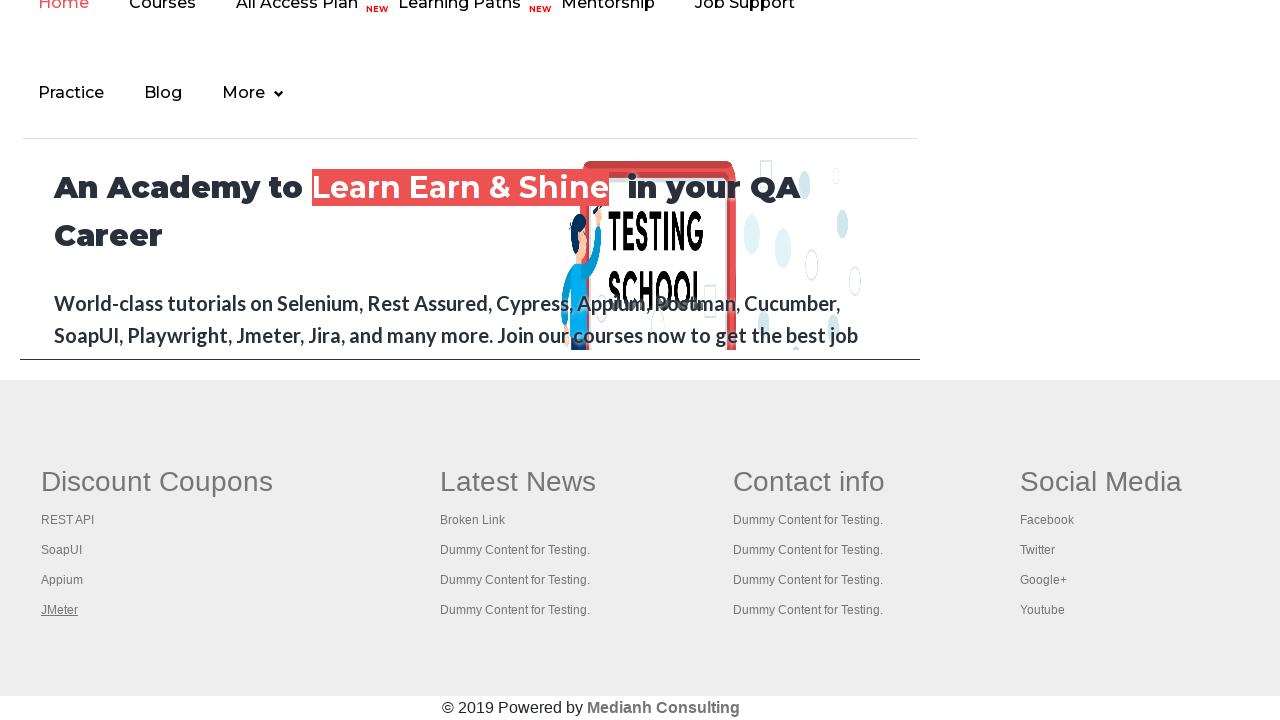